Tests the A/B Testing page by clicking on the A/B Test link and verifying the descriptive paragraph text is correct

Starting URL: https://the-internet.herokuapp.com/

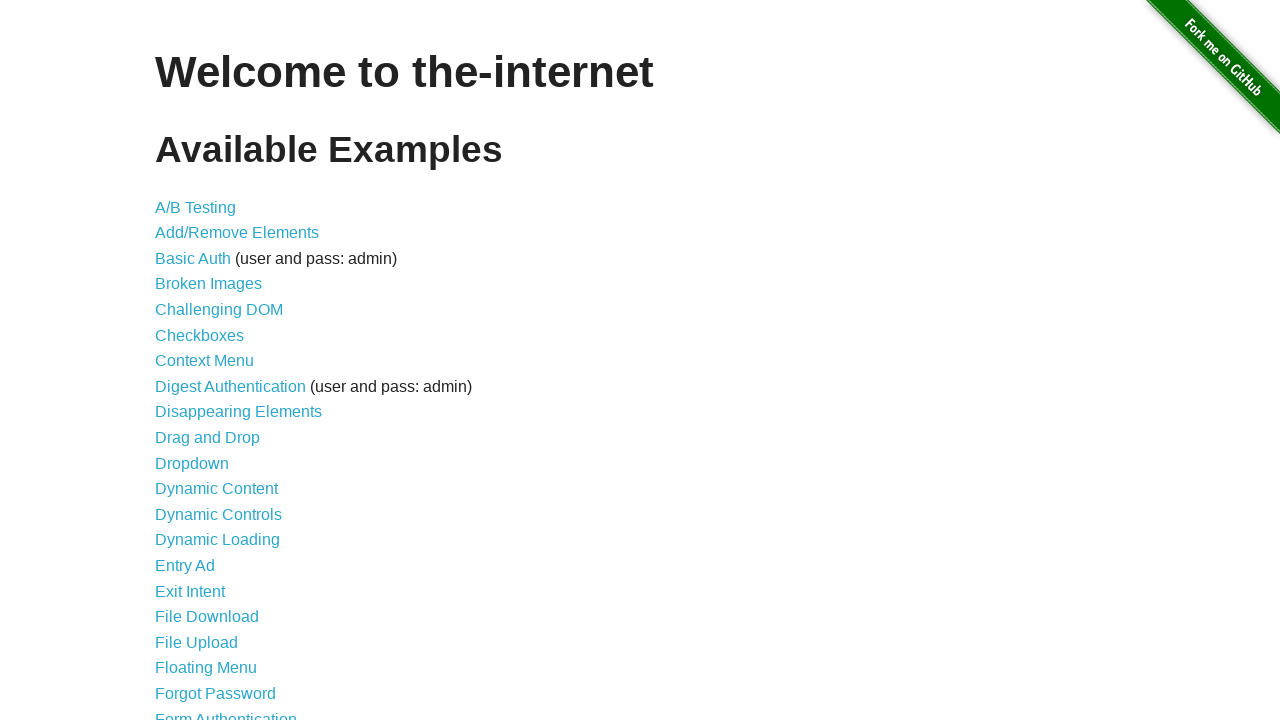

Navigated to the-internet.herokuapp.com homepage
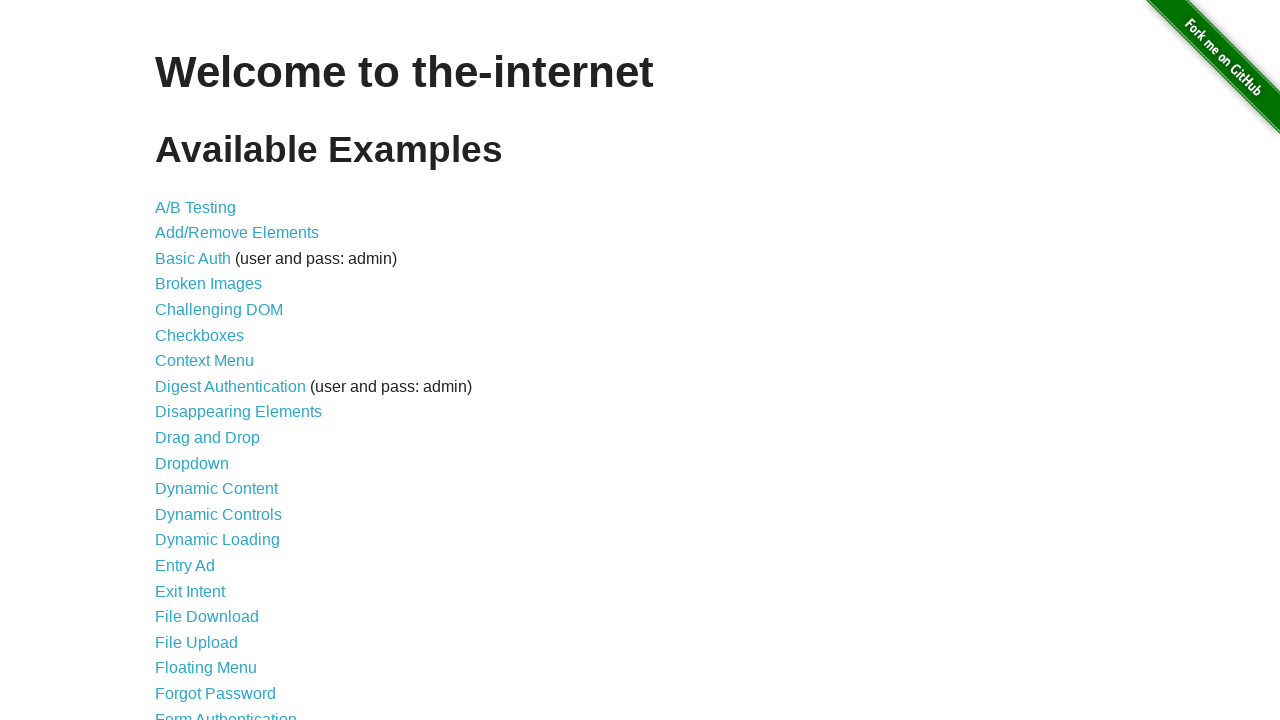

Clicked on the A/B Test link at (196, 207) on a[href='/abtest']
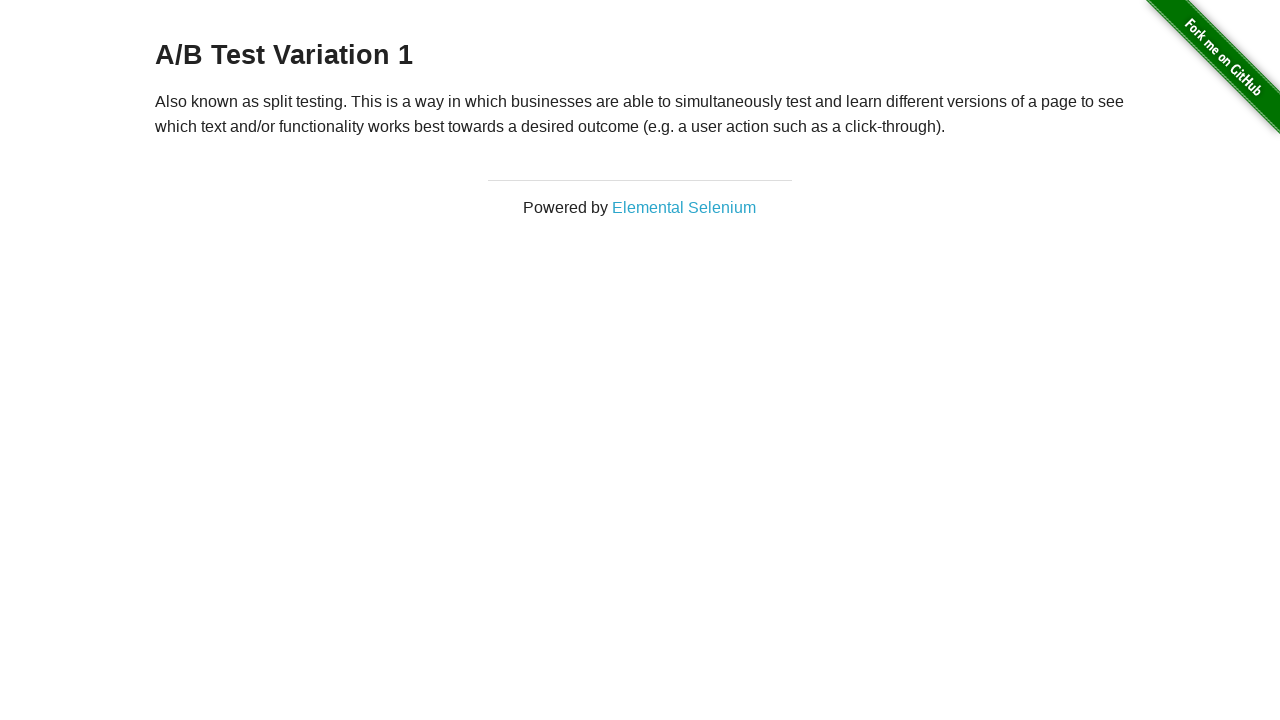

A/B Test page loaded and paragraph text appeared
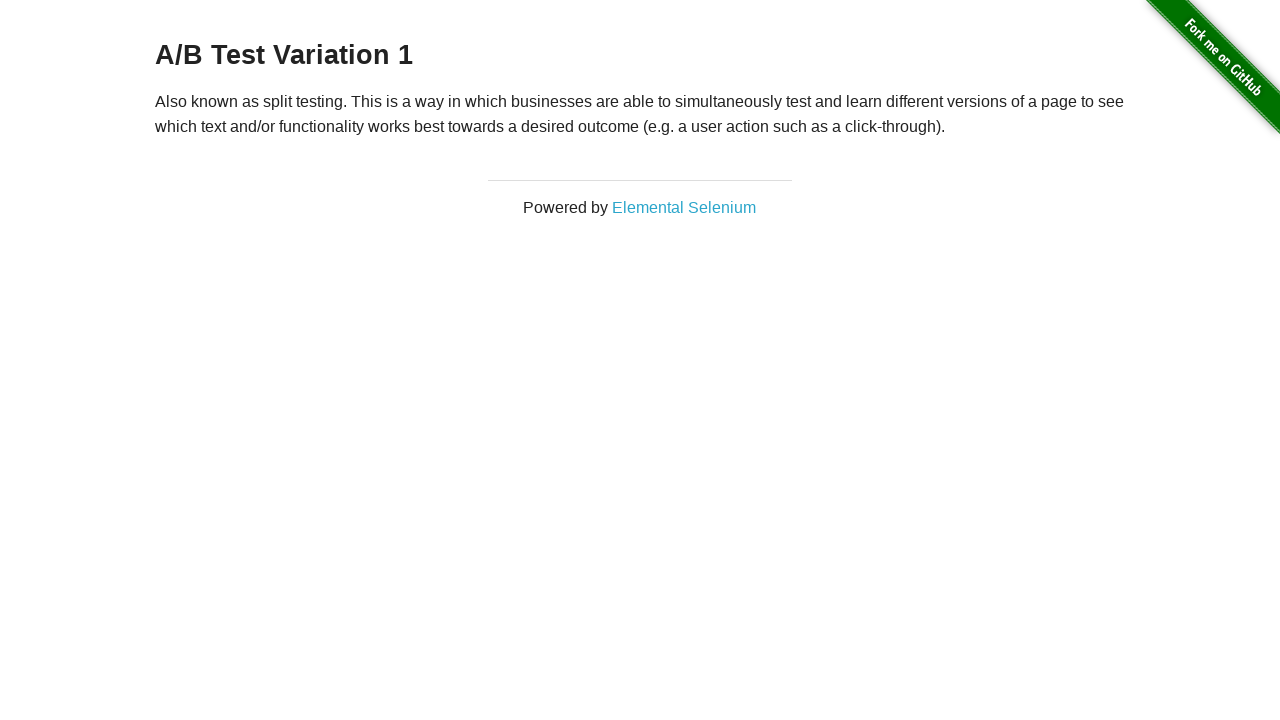

Retrieved paragraph text: 
    Also known as split testing. This is a way in which businesses are able to simultaneously test and learn different versions of a page to see which text and/or functionality works best towards a desired outcome (e.g. a user action such as a click-through).
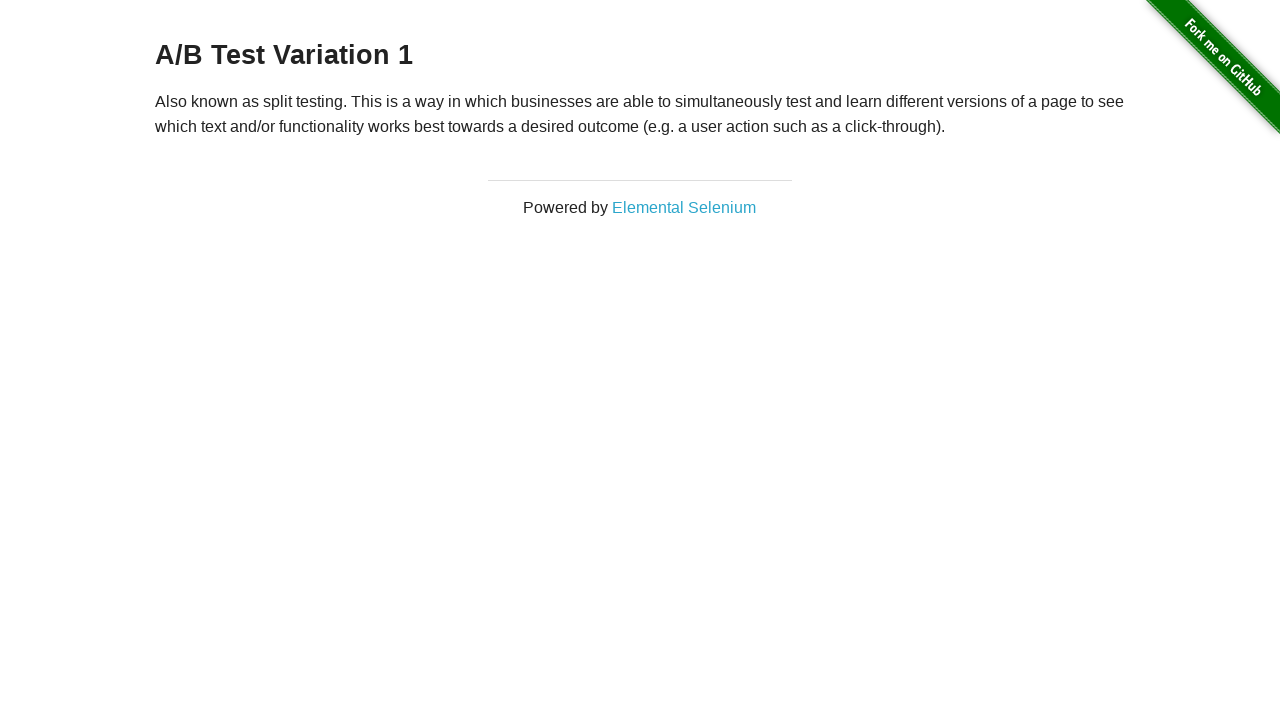

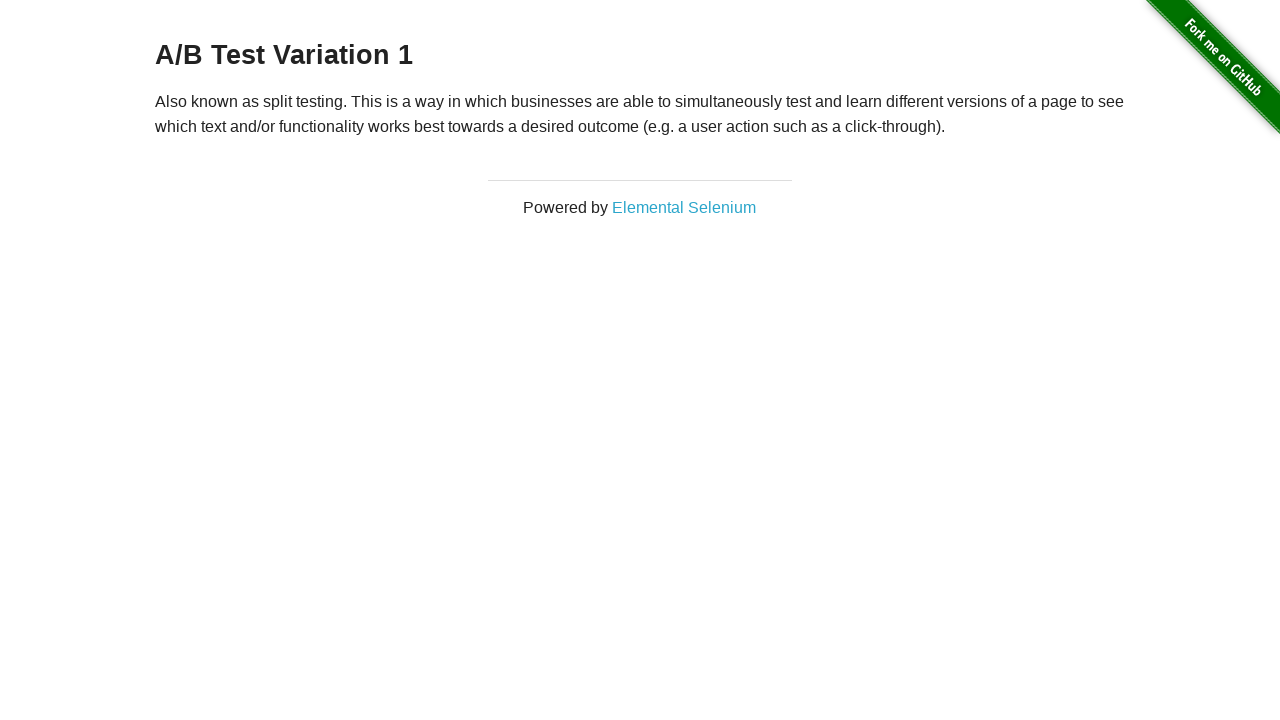